Navigates through all category cards on the DemoQA homepage by clicking each card, capturing the URL, and returning to the main page

Starting URL: https://demoqa.com/

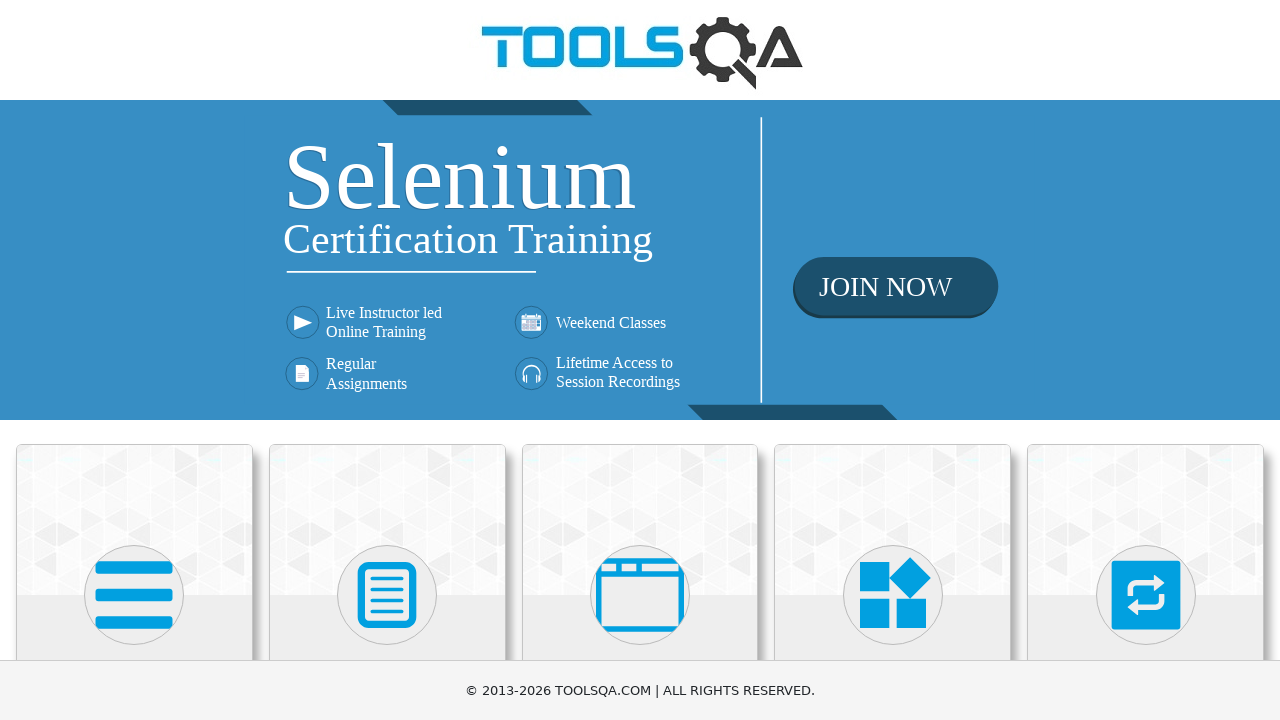

Found all category cards on the DemoQA homepage
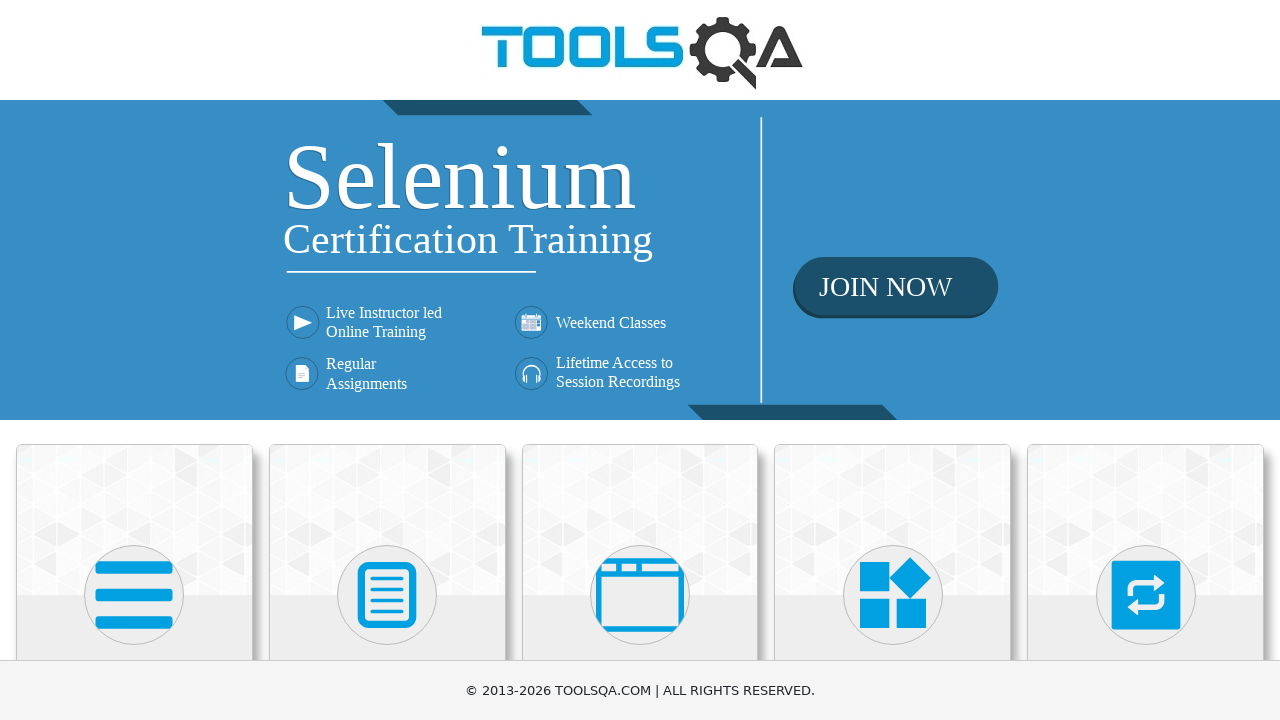

Clicked category card 1 at (134, 520) on (//*[@class='card-up'])[1]
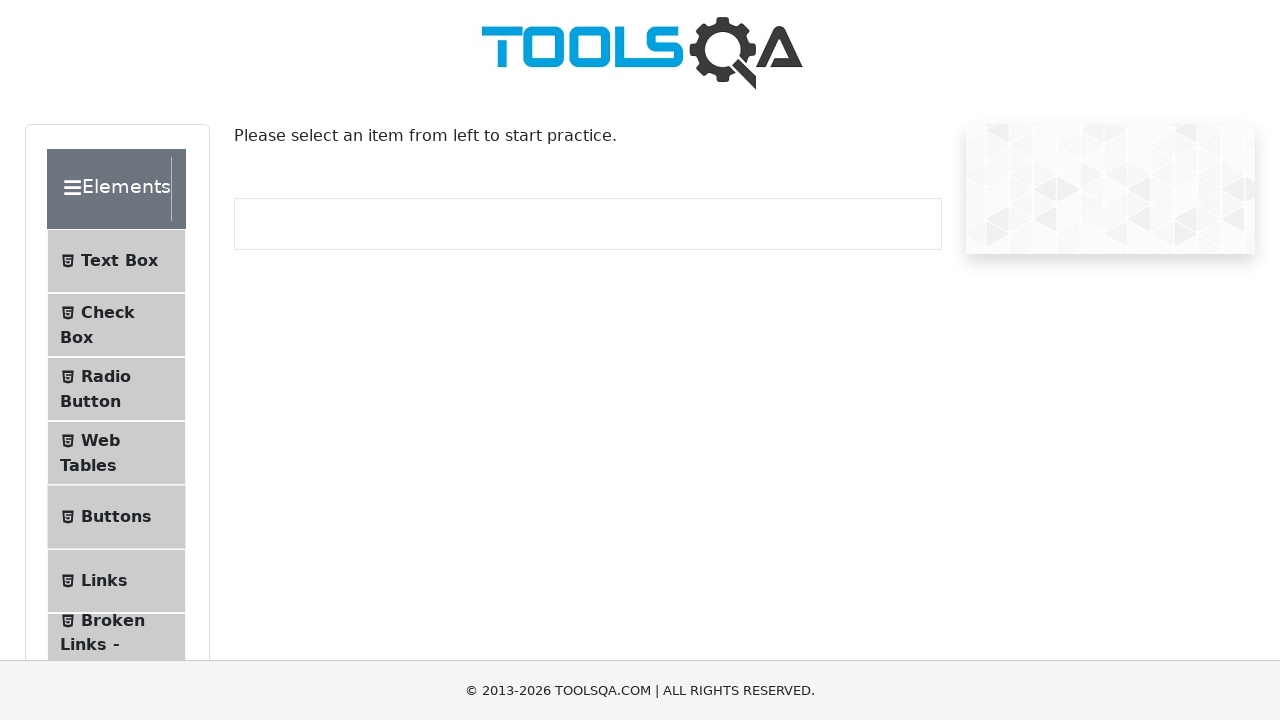

Navigated back to DemoQA homepage after viewing card 1
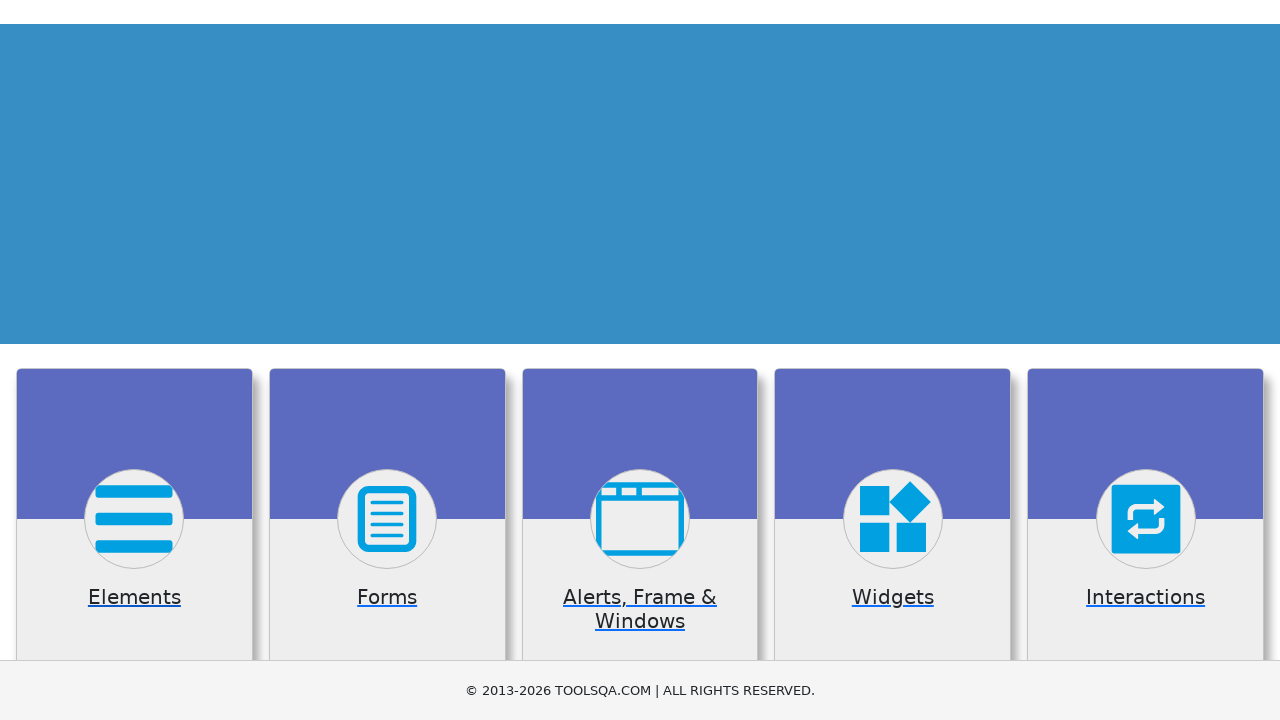

Clicked category card 2 at (387, 520) on (//*[@class='card-up'])[2]
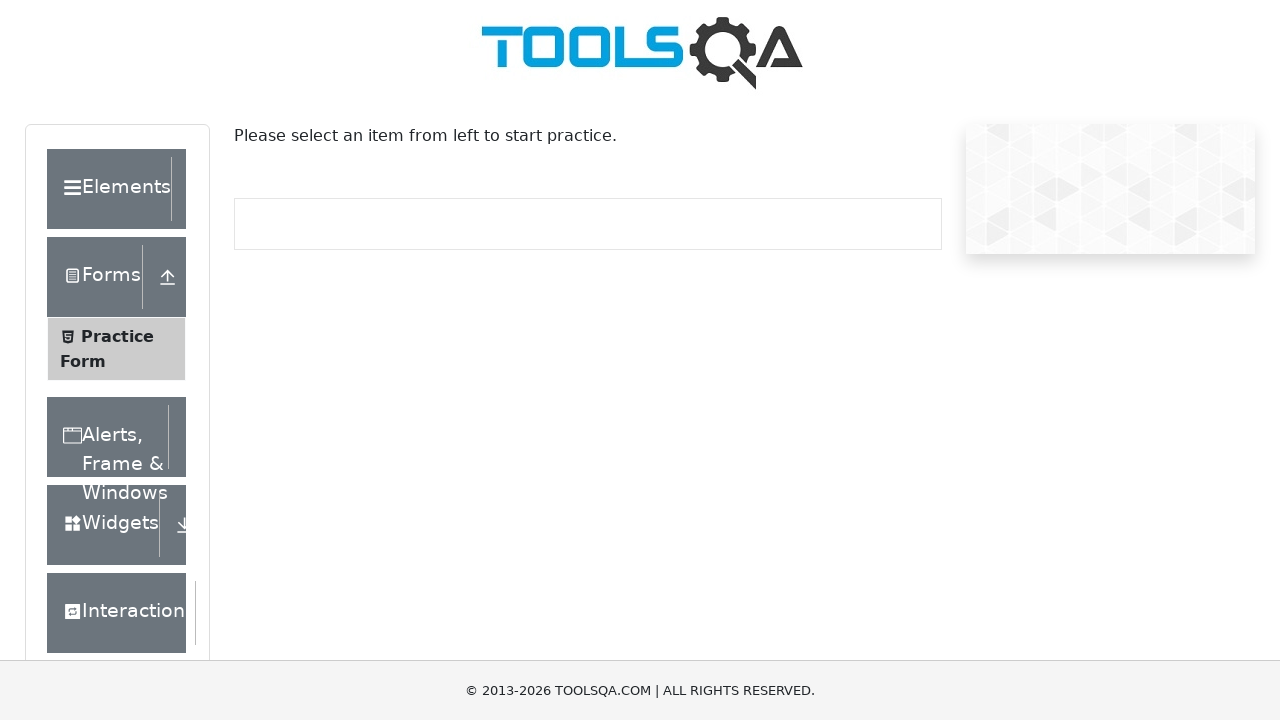

Navigated back to DemoQA homepage after viewing card 2
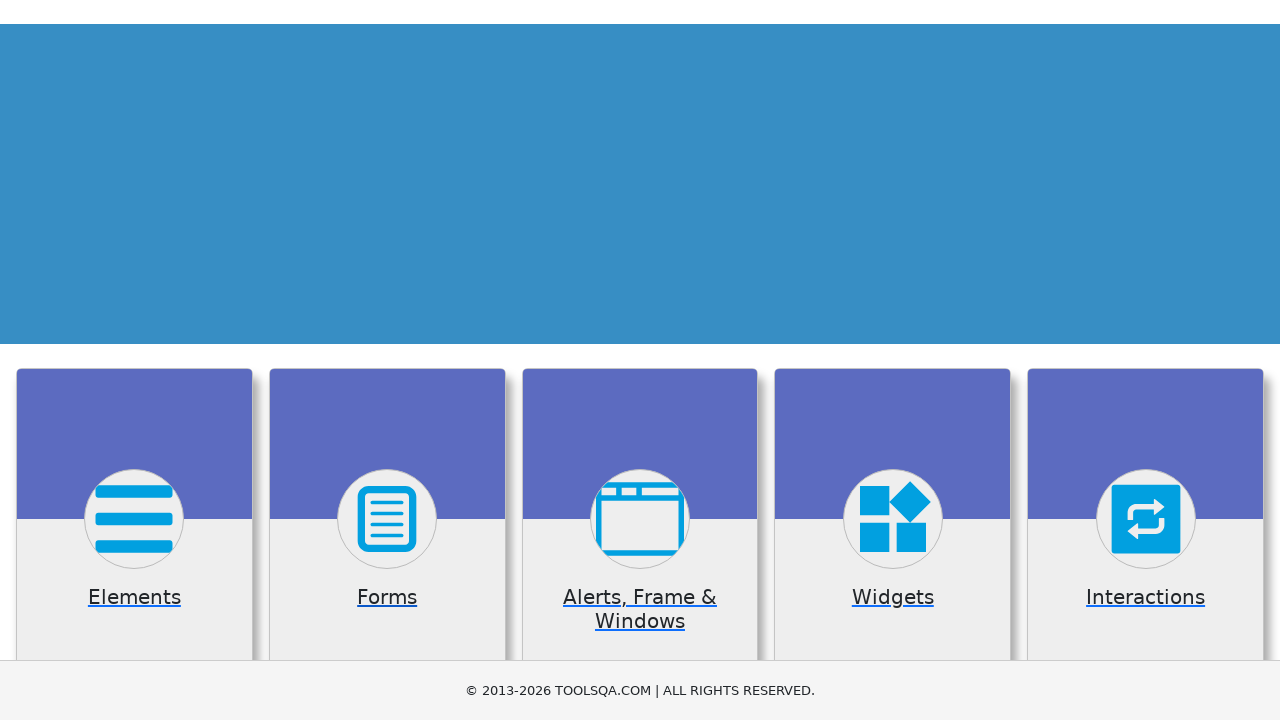

Clicked category card 3 at (640, 520) on (//*[@class='card-up'])[3]
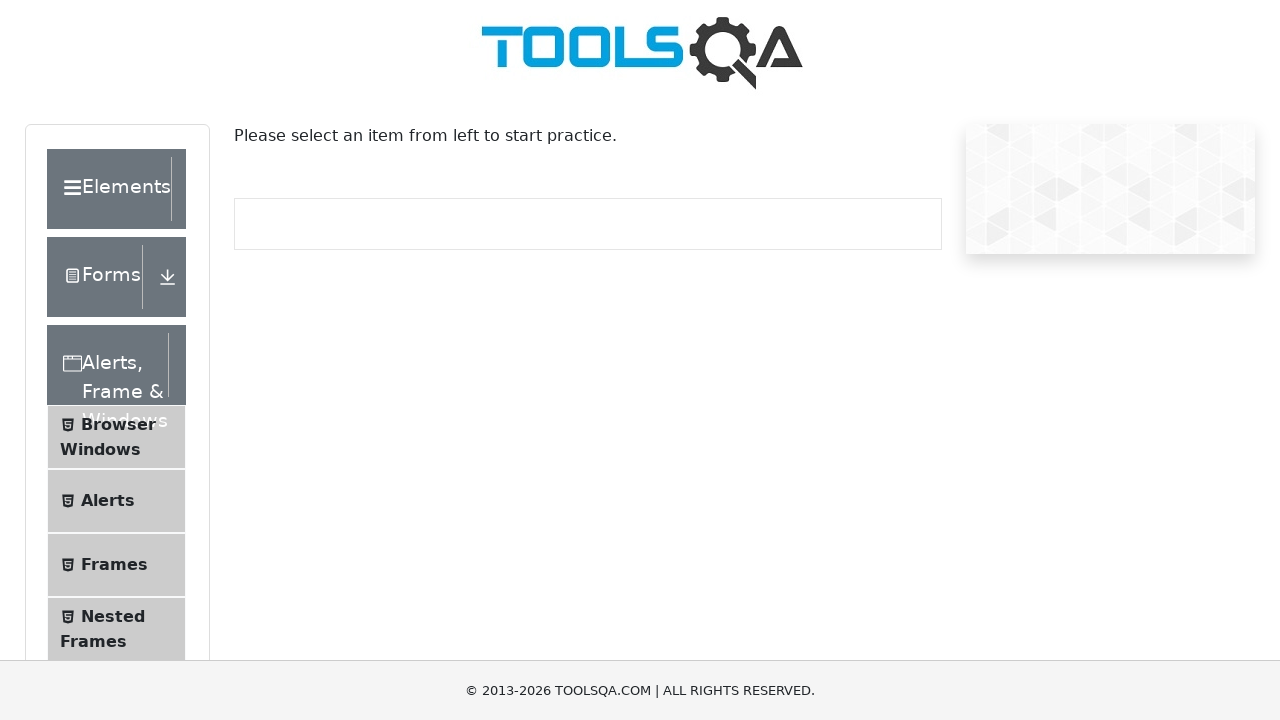

Navigated back to DemoQA homepage after viewing card 3
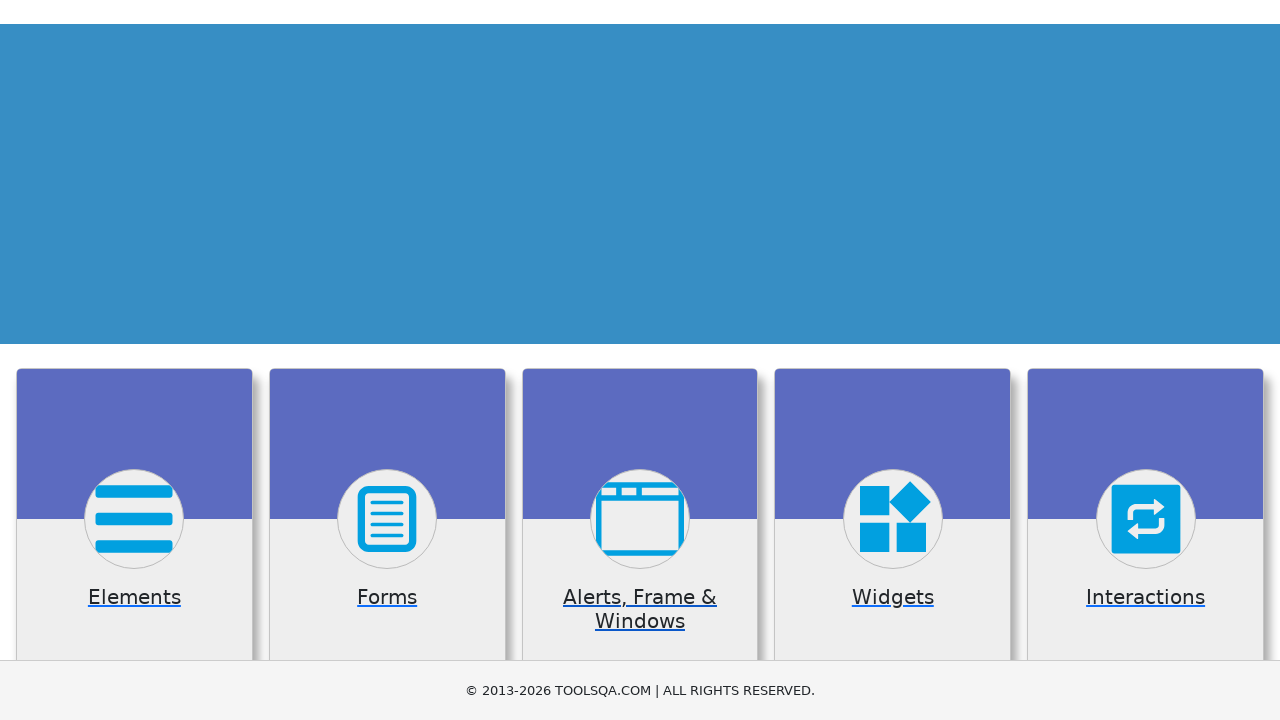

Clicked category card 4 at (893, 520) on (//*[@class='card-up'])[4]
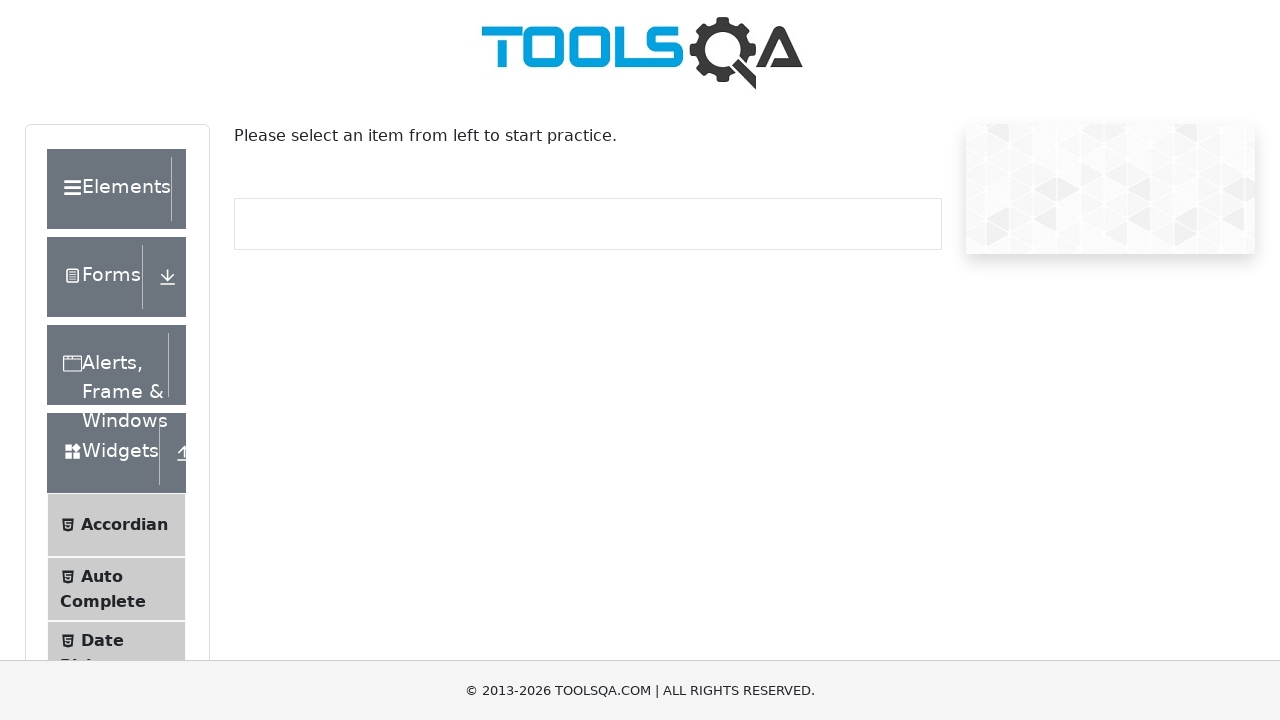

Navigated back to DemoQA homepage after viewing card 4
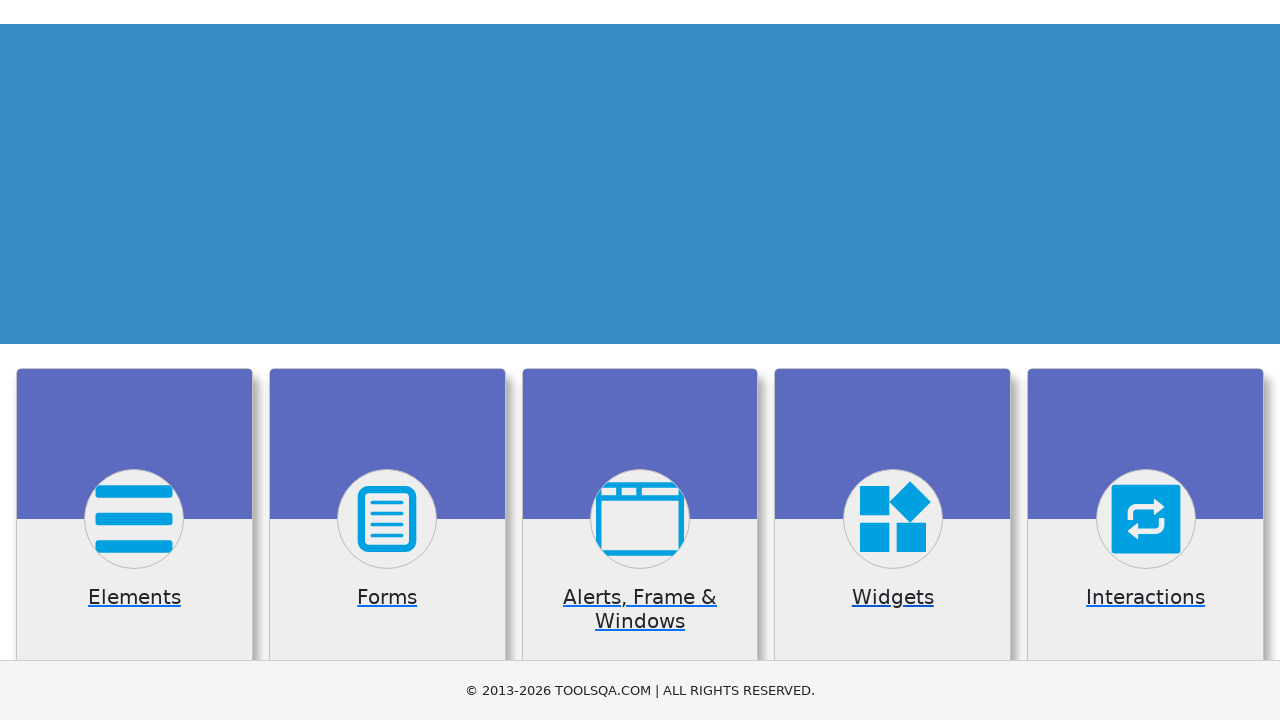

Clicked category card 5 at (1146, 520) on (//*[@class='card-up'])[5]
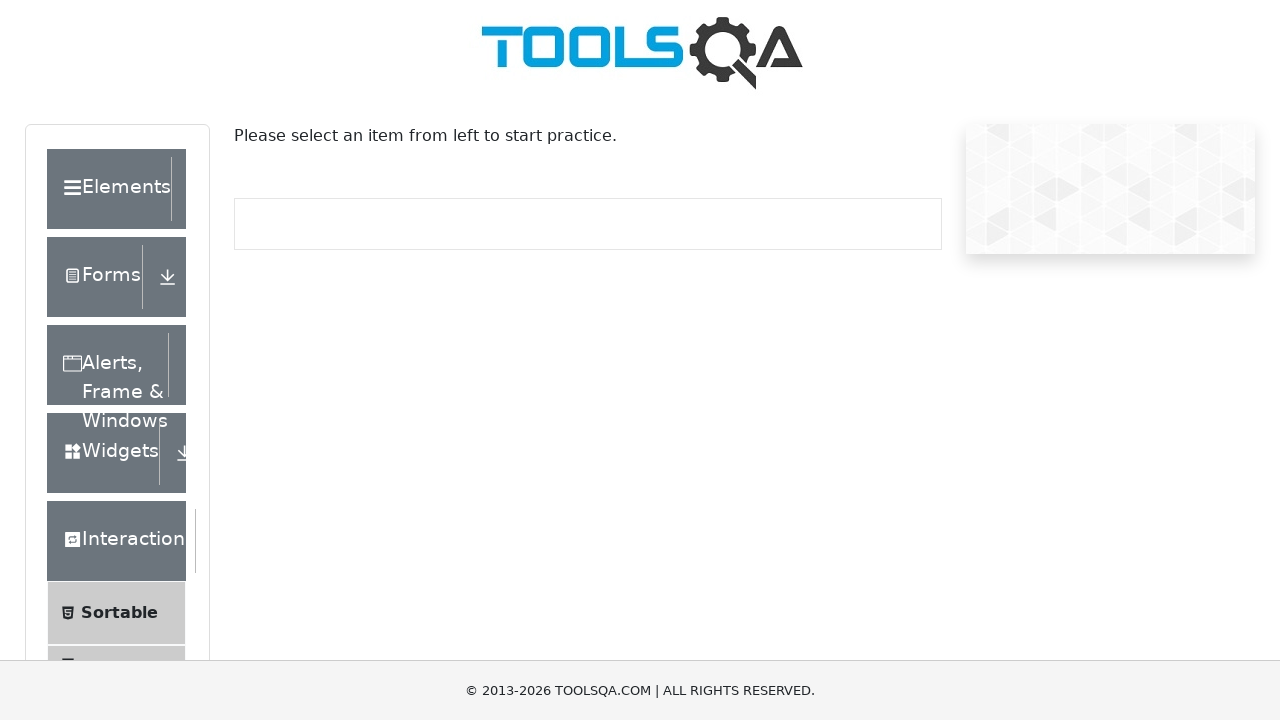

Navigated back to DemoQA homepage after viewing card 5
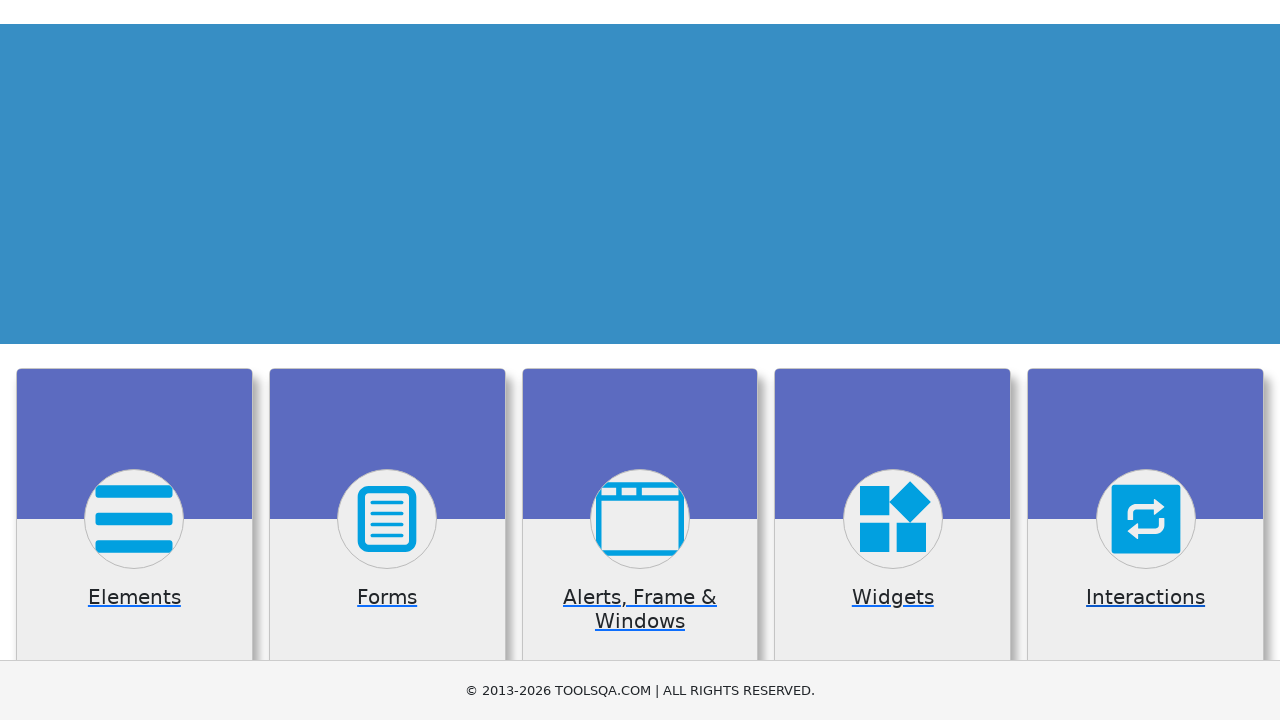

Clicked category card 6 at (134, 360) on (//*[@class='card-up'])[6]
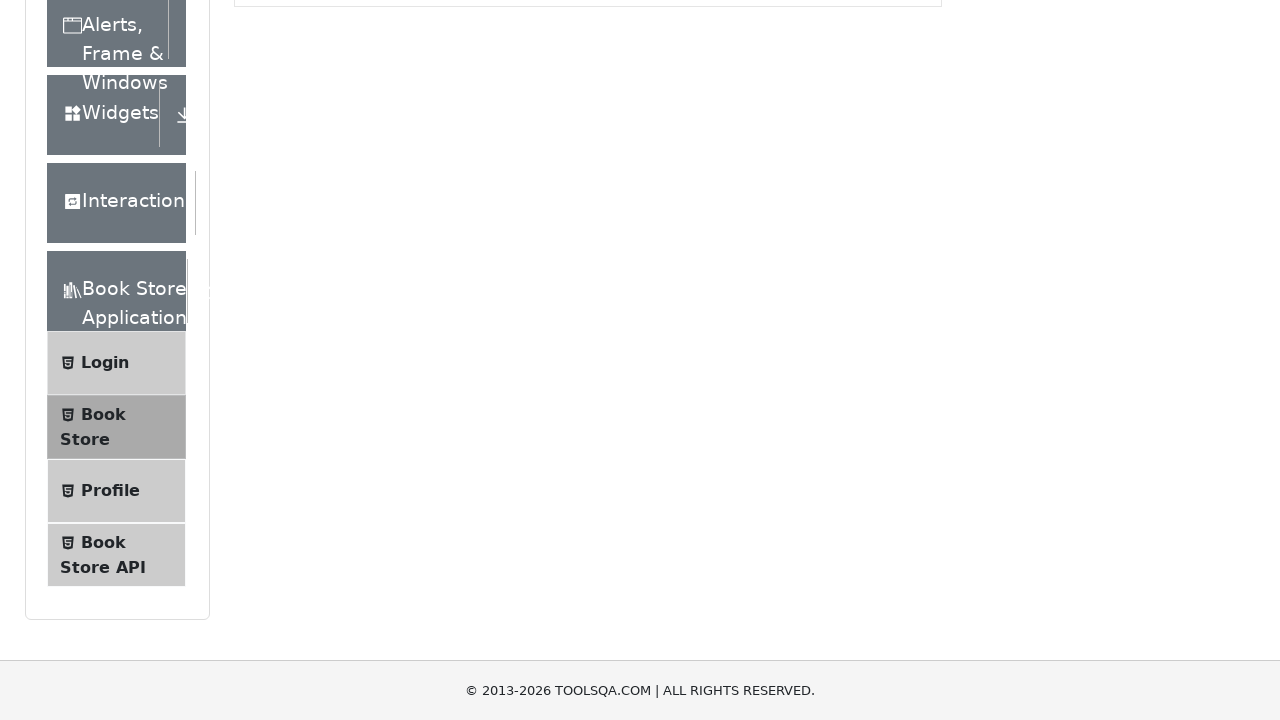

Navigated back to DemoQA homepage after viewing card 6
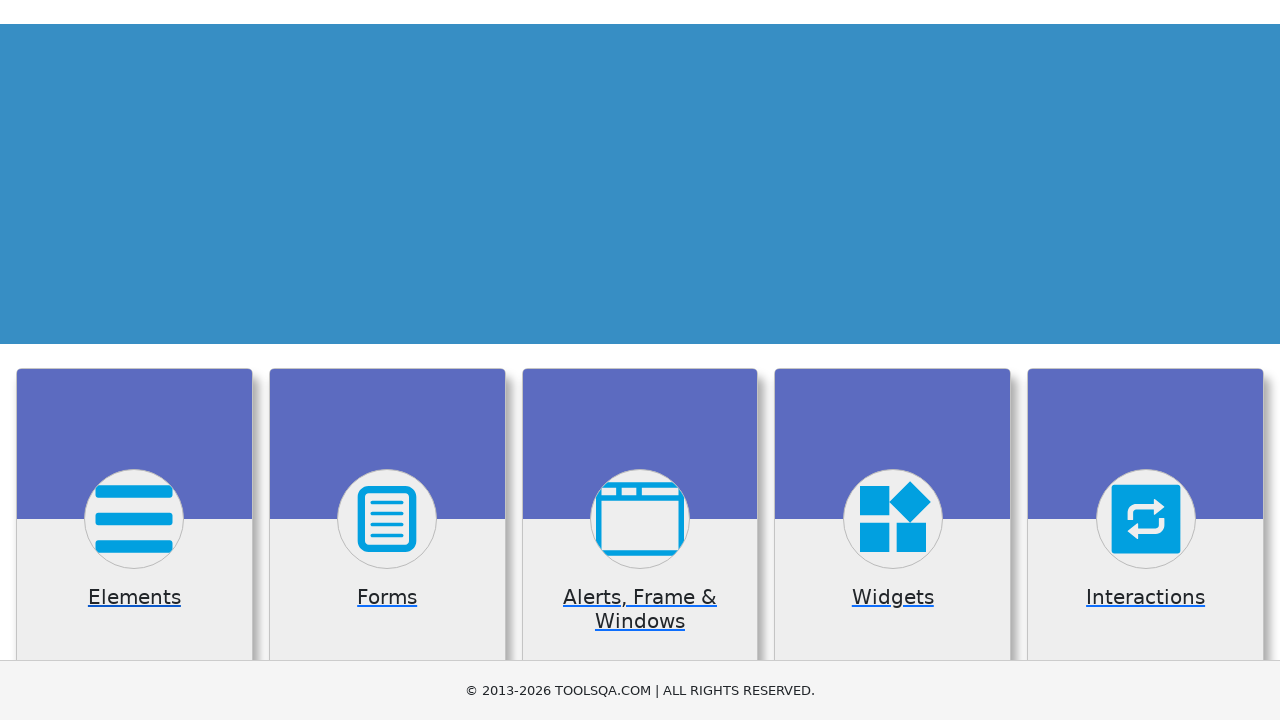

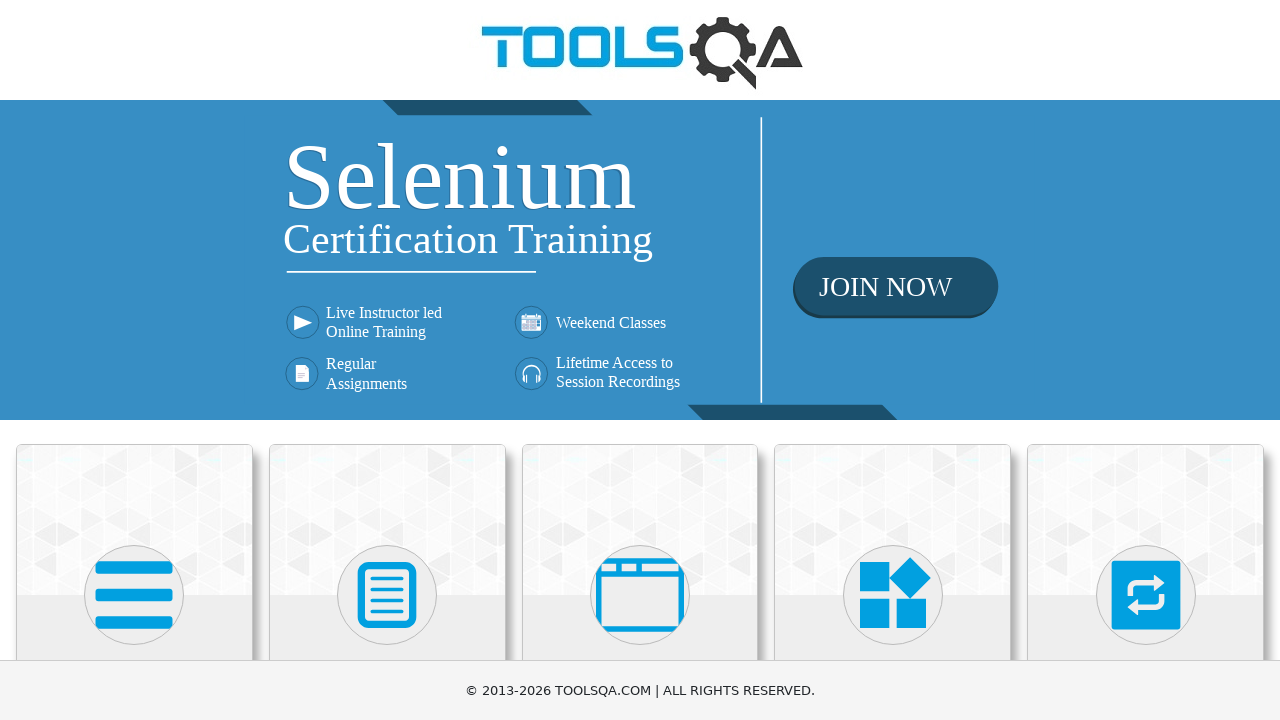